Navigates to the Rocket Bass product page and clicks on the RB-108 product button

Starting URL: http://ampeg.com/

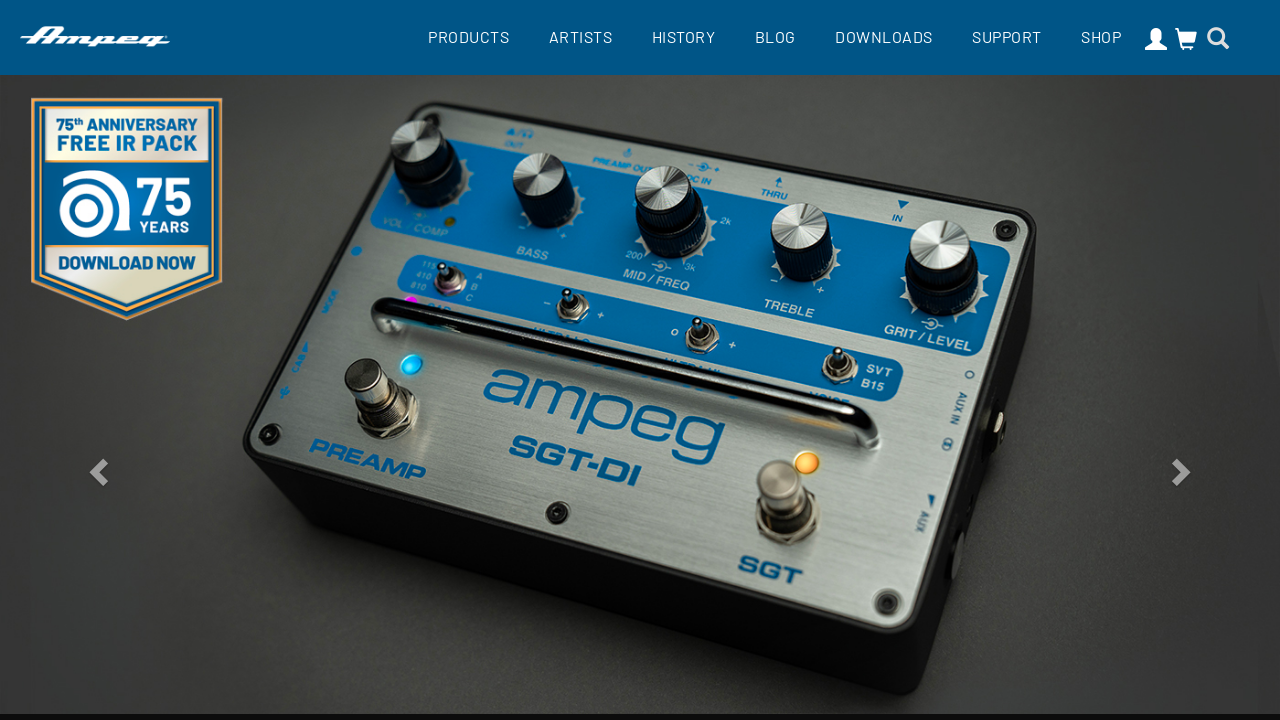

Clicked on Products button at (468, 36) on .main-item.products
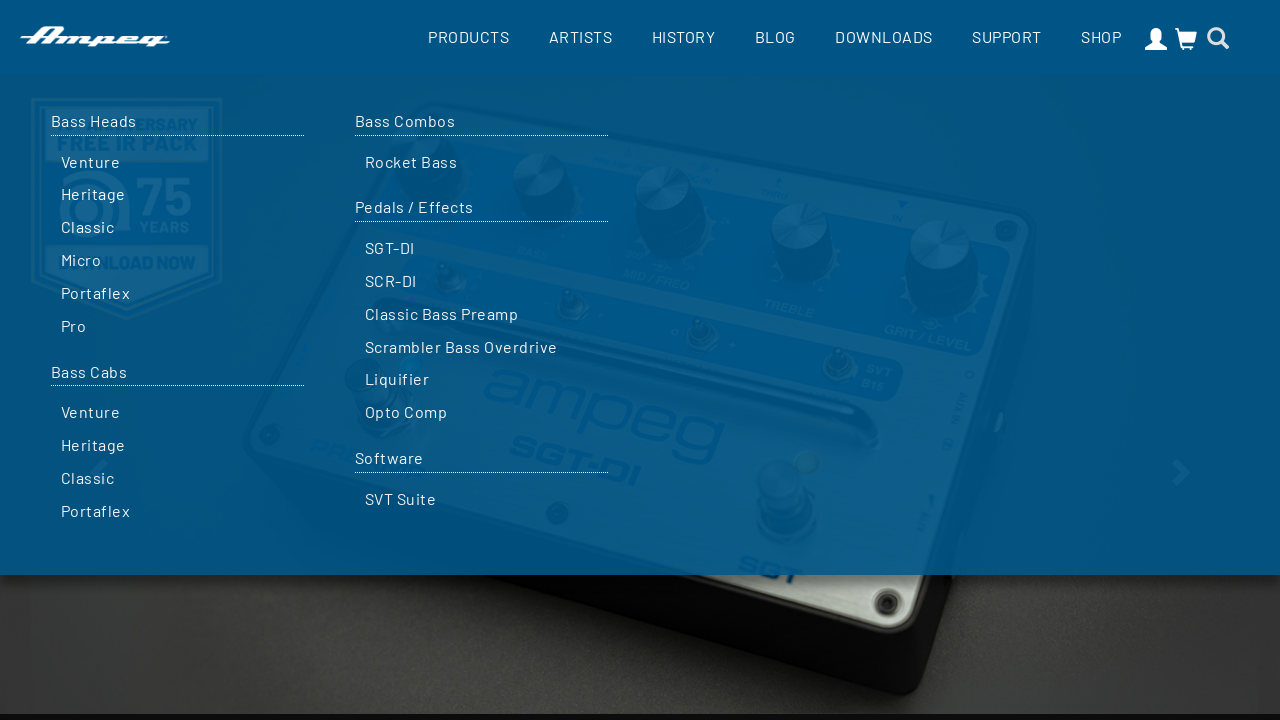

Navigated to Rocket Bass product page at (481, 121) on a[href*='/rocket-bass']
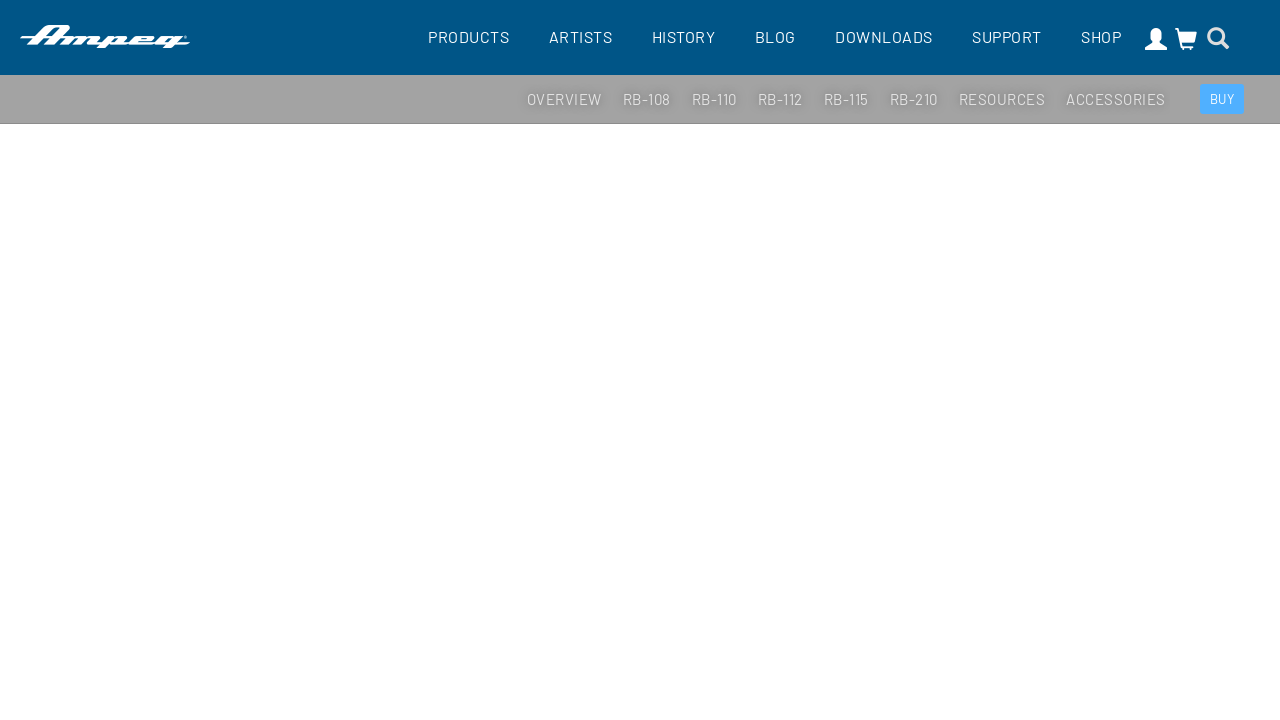

Clicked on RB-108 product button at (646, 100) on text=RB-108
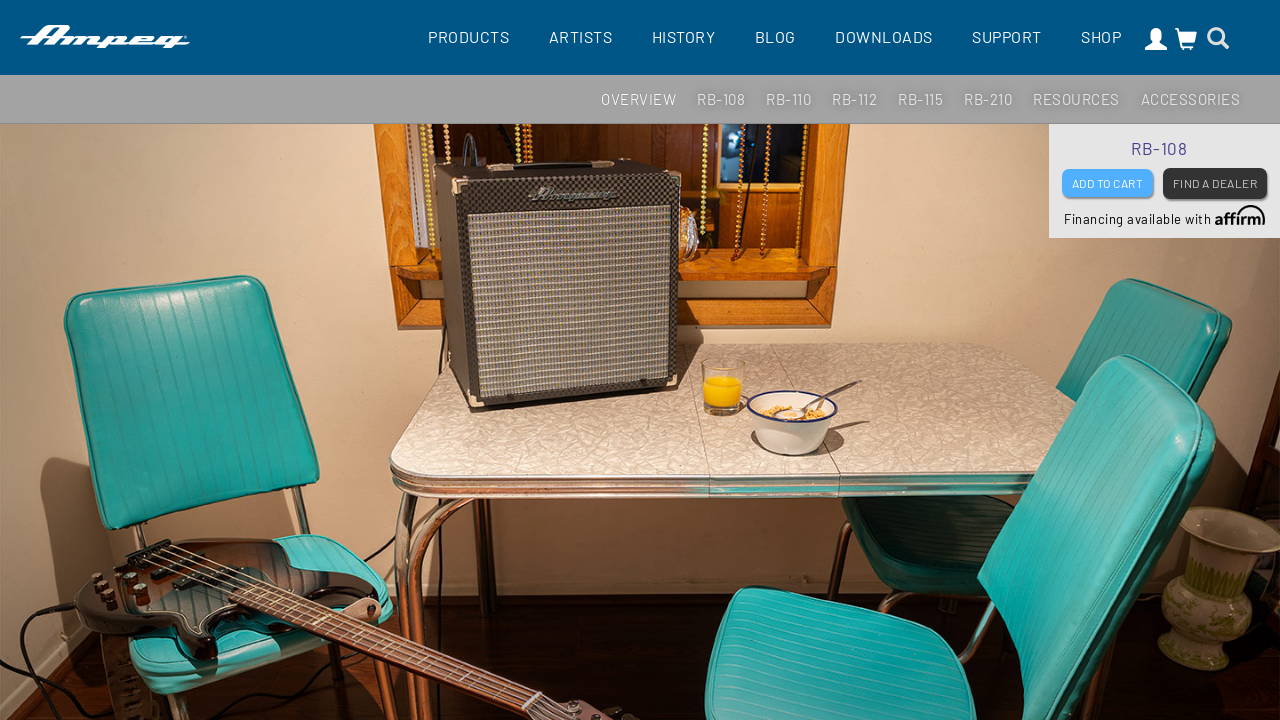

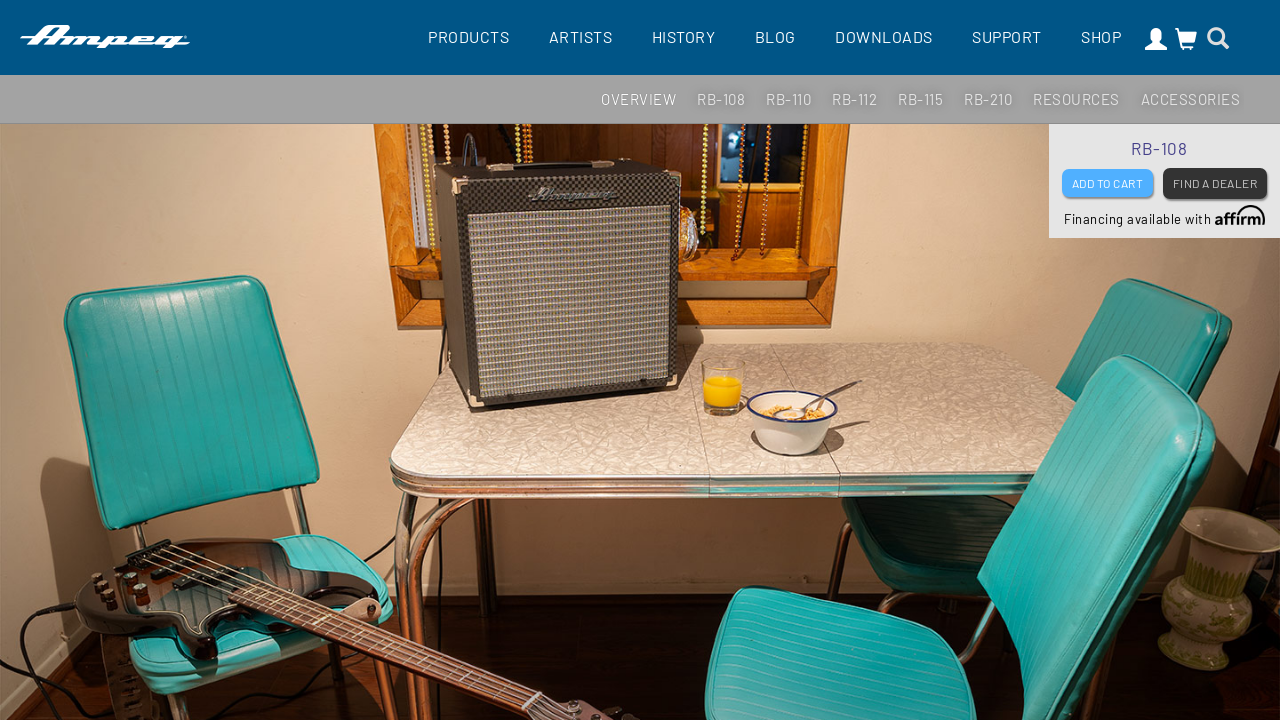